Tests iframe interaction by navigating to the Iframes page and clicking an element inside an iframe

Starting URL: https://www.qa-practice.com

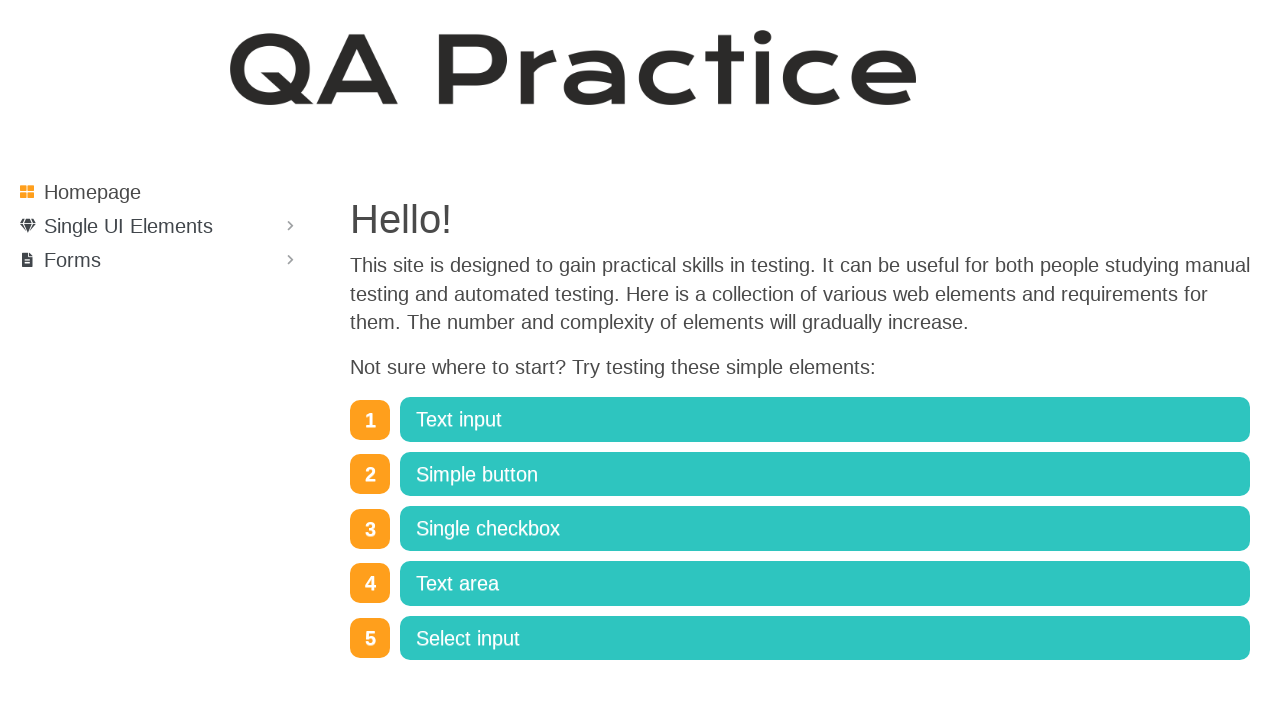

Clicked on Text input link at (825, 420) on internal:role=link[name="Text input"i]
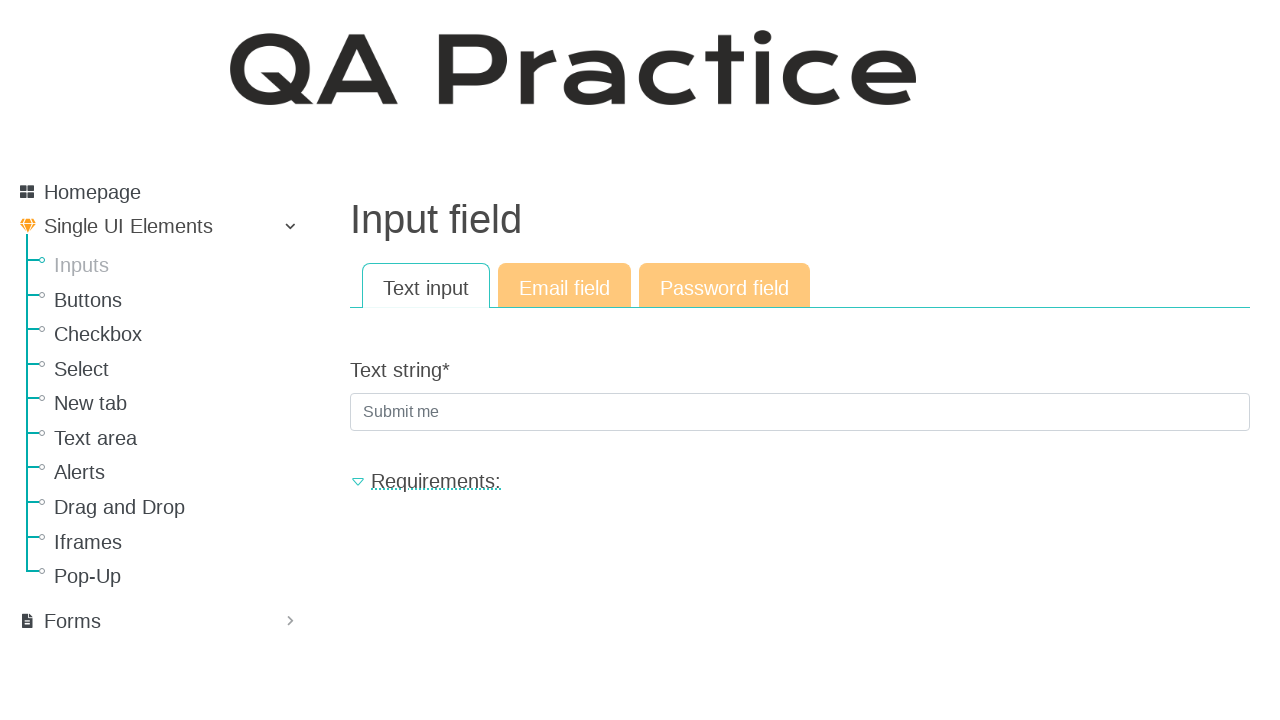

Clicked on Iframes link to navigate to Iframes page at (180, 542) on internal:role=link[name="Iframes"i]
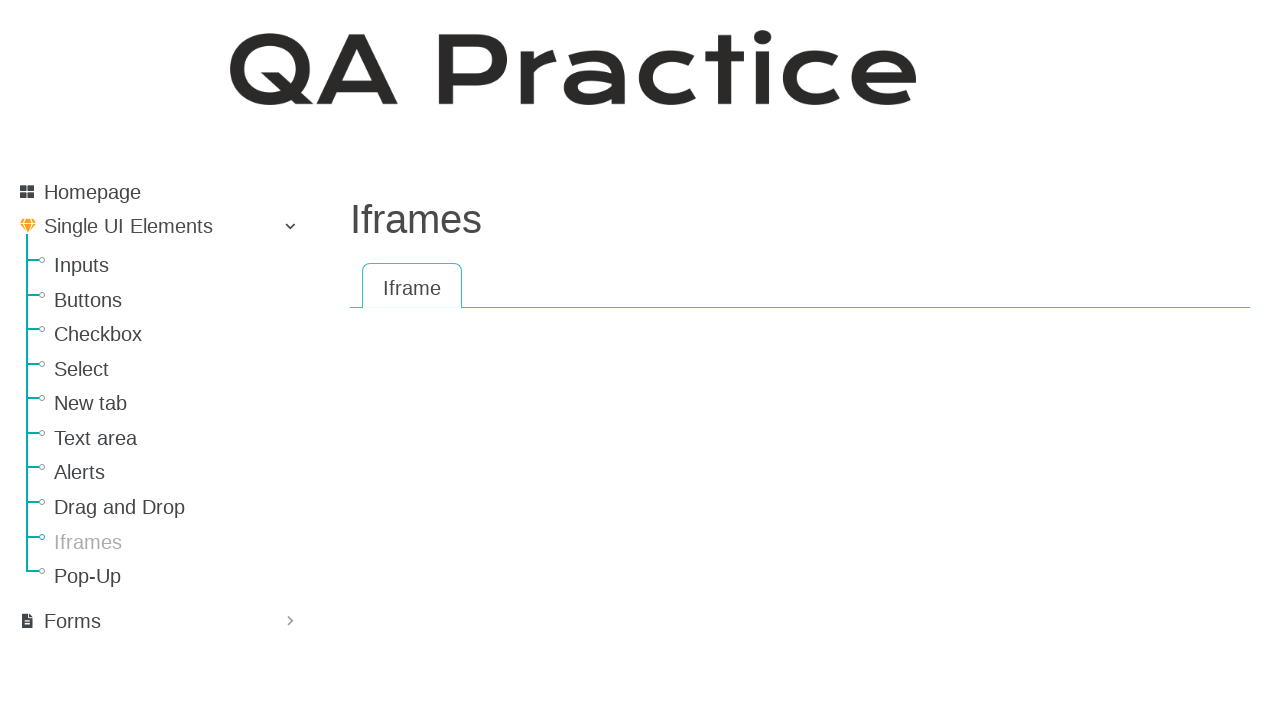

Clicked on navbar toggler icon inside the iframe at (1222, 384) on iframe >> internal:control=enter-frame >> .navbar-toggler-icon
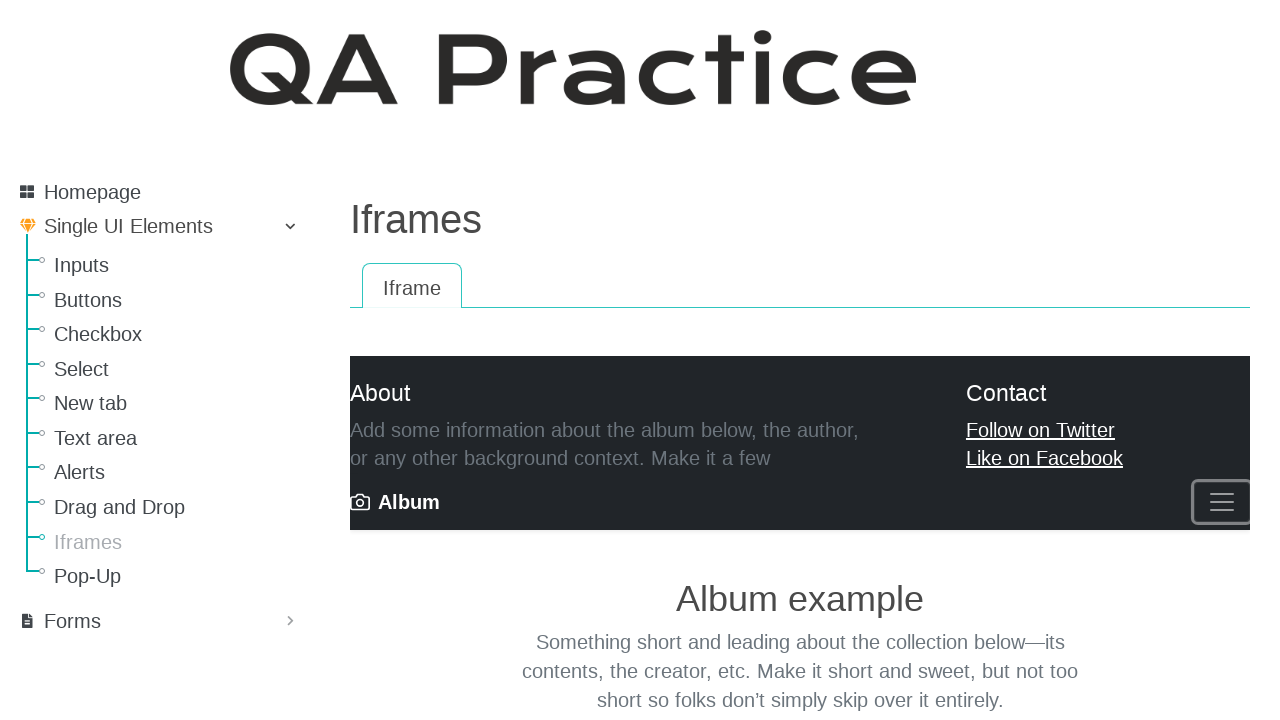

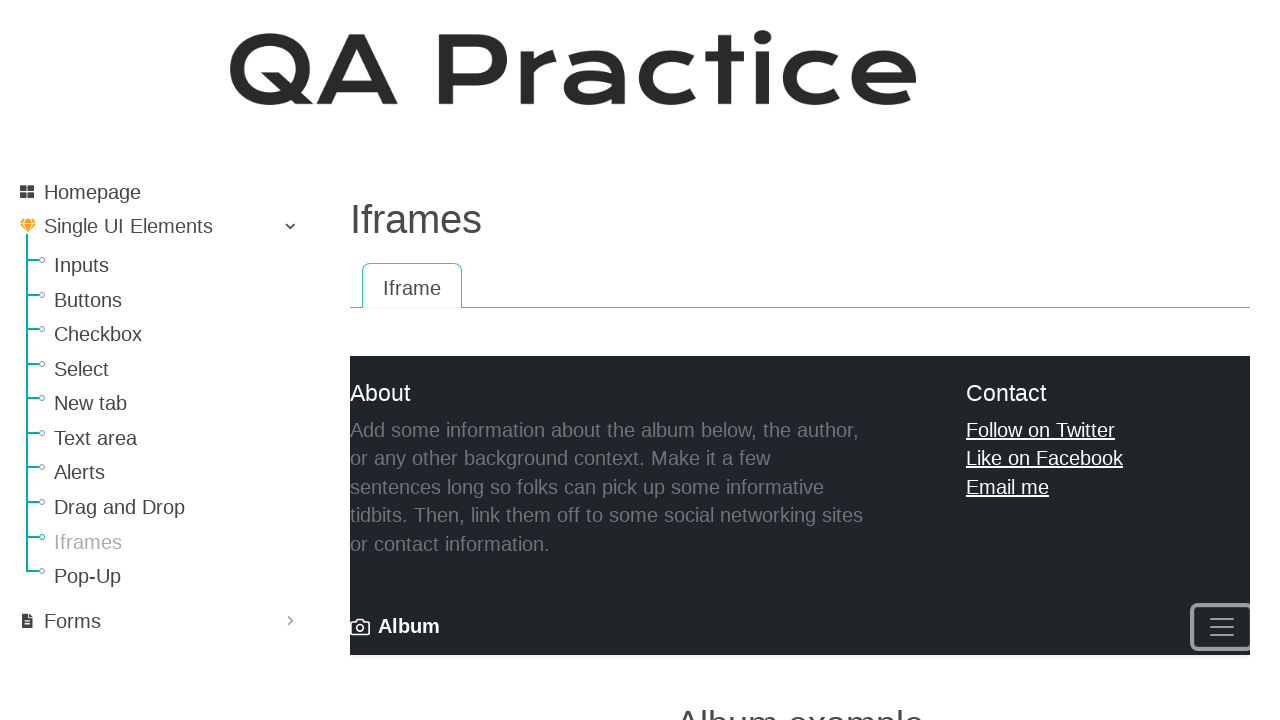